Tests XPath selector functionality by navigating to RPA Challenge page, refreshing it, and then filling the Last Name input field to verify the selector works after page refresh.

Starting URL: https://rpachallenge.com/

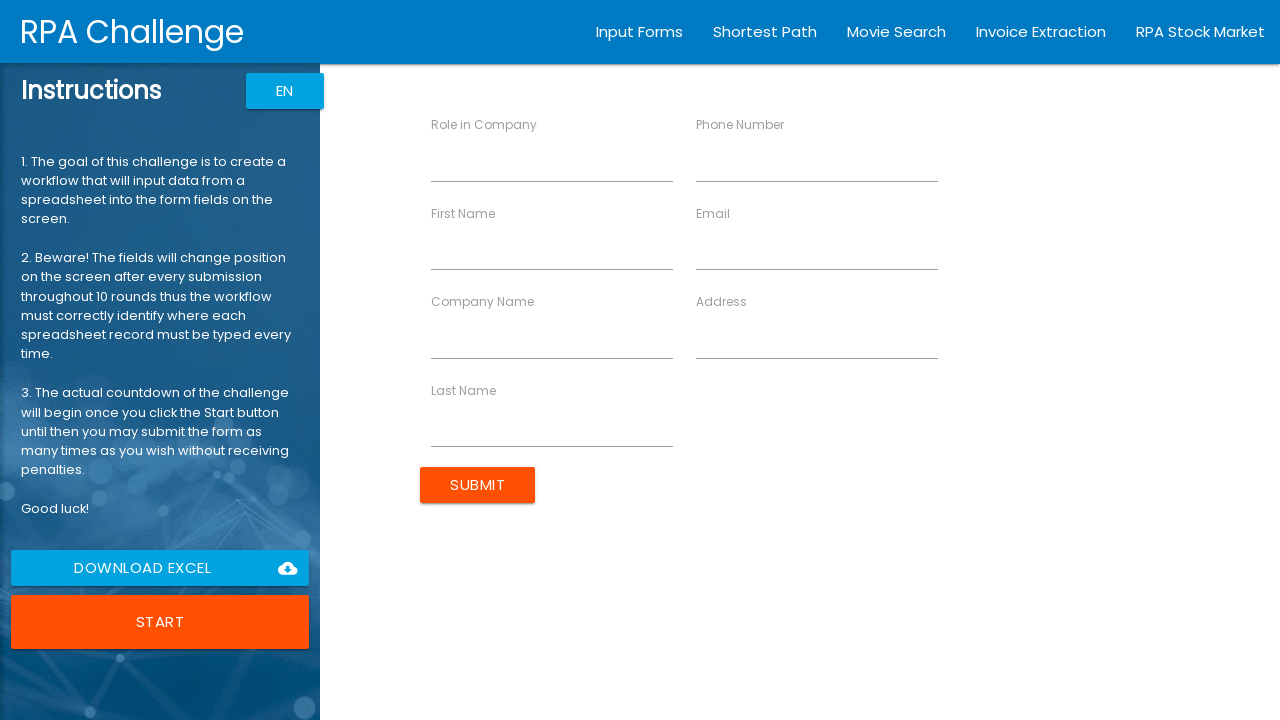

Refreshed the RPA Challenge page to test selector stability
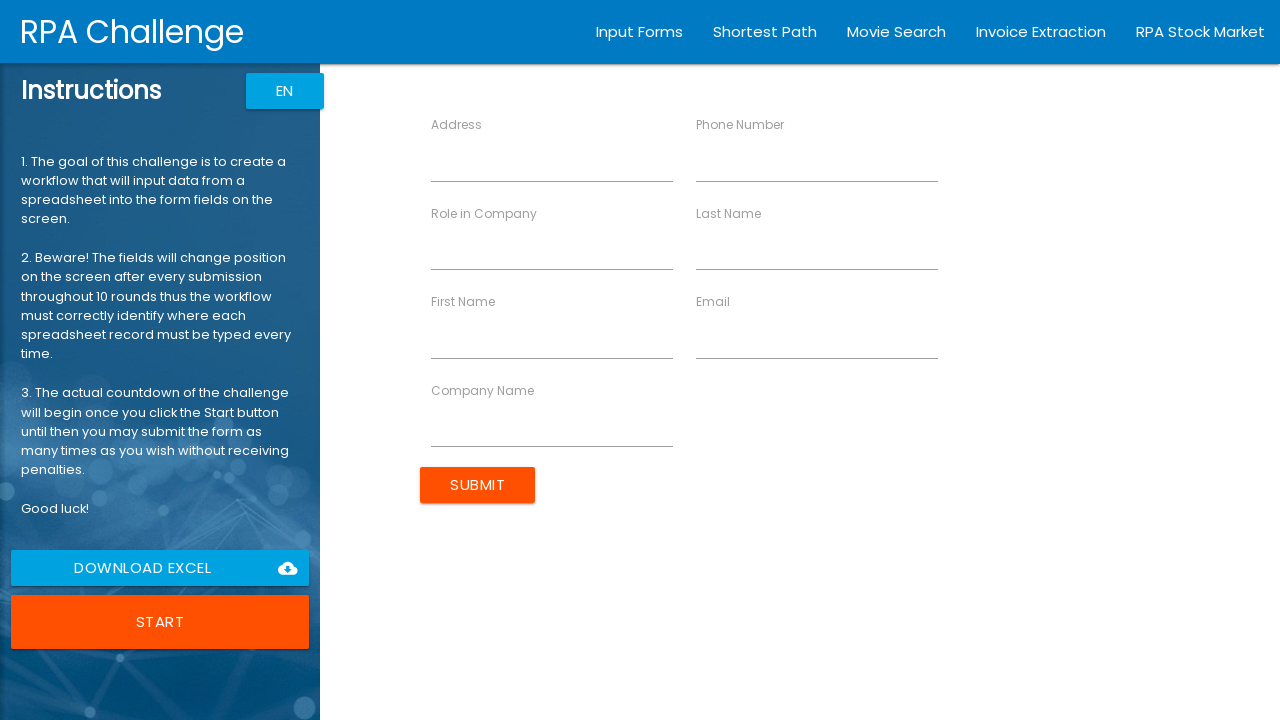

Page loaded after refresh (domcontentloaded)
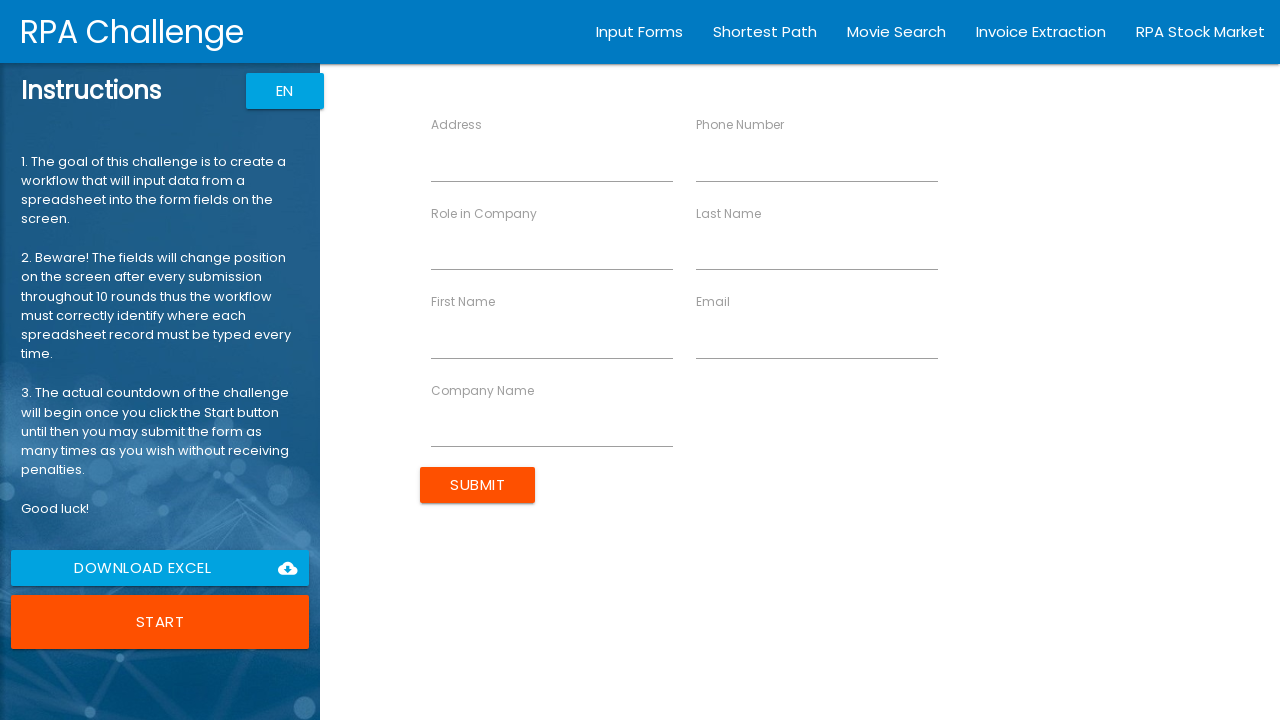

Filled Last Name field with 'XYZ' using XPath selector to verify functionality after page refresh on input[ng-reflect-name='labelLastName']
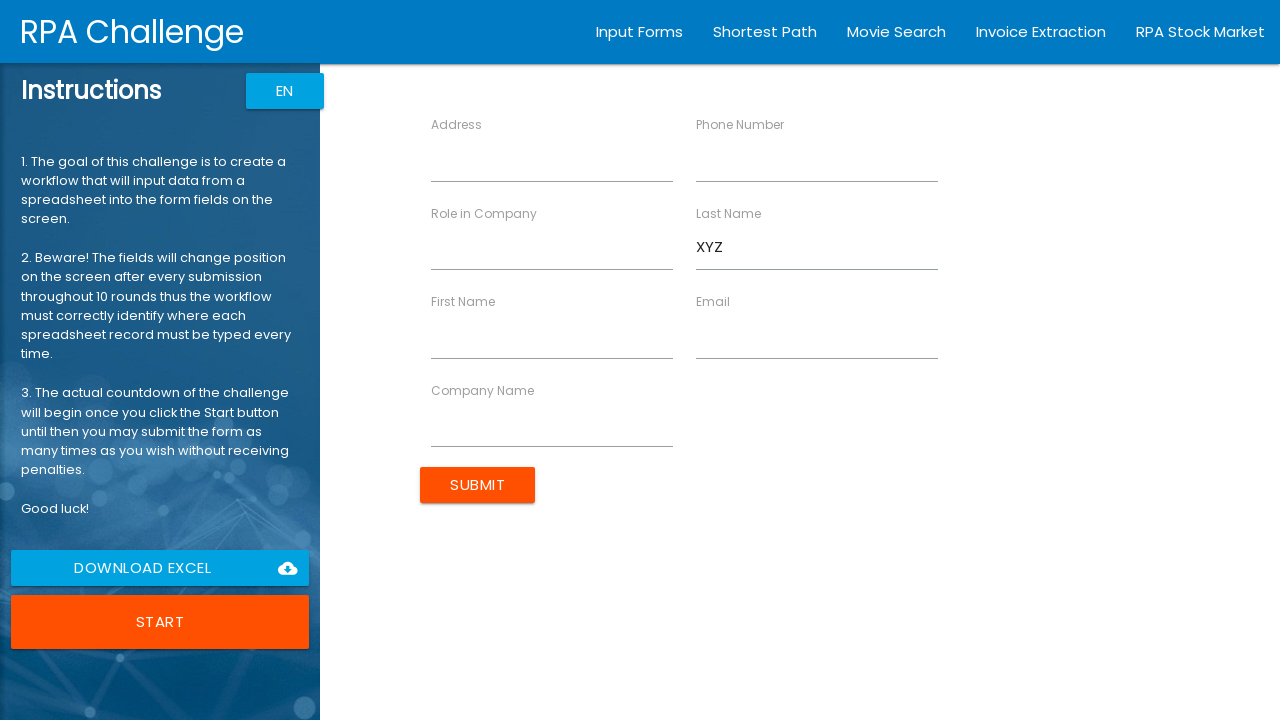

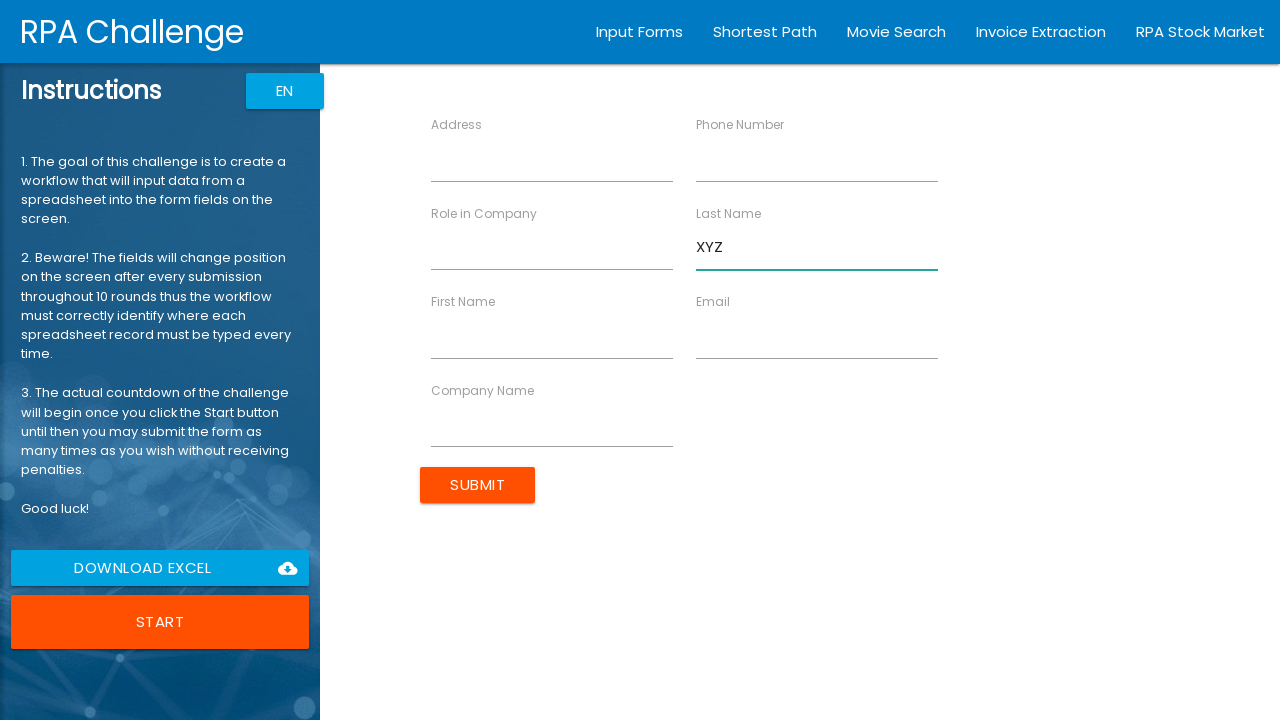